Tests the microscope button navigation by clicking it and verifying the URL changes

Starting URL: https://neuronpedia.org/gemma-scope#main

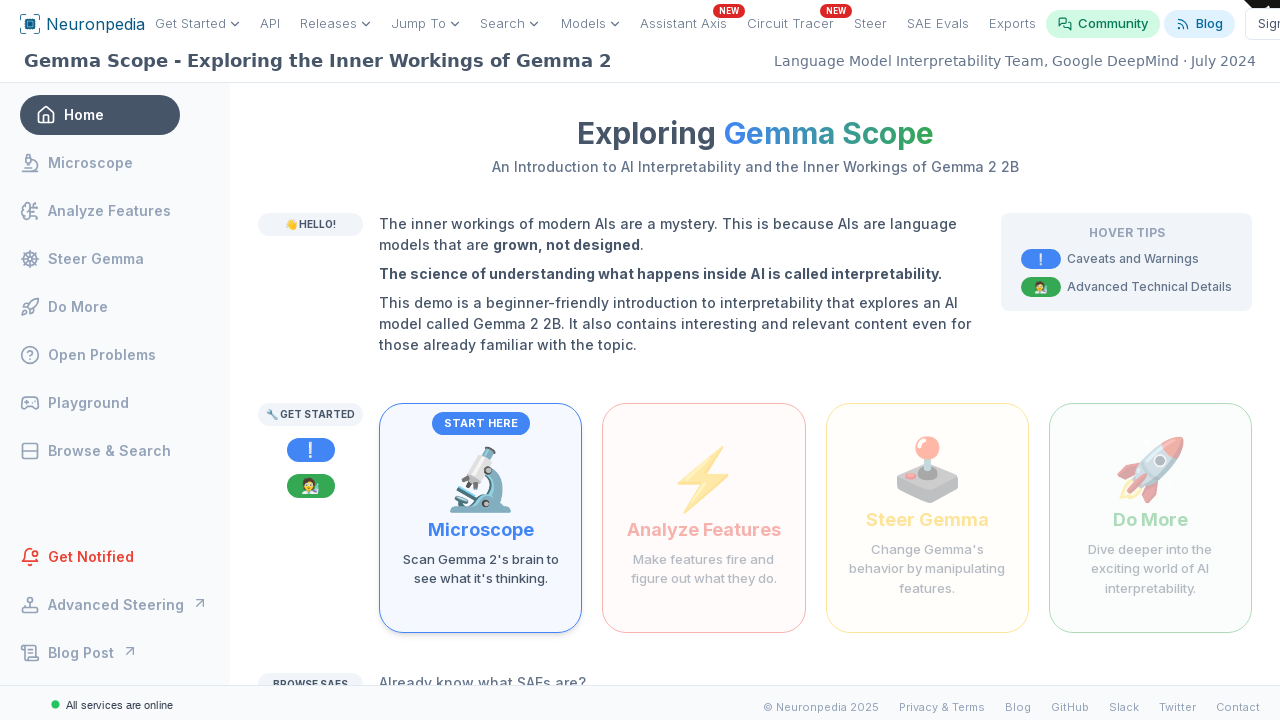

Clicked microscope button to scan Gemma 2's brain at (481, 518) on internal:role=button[name="Scan Gemma 2's brain to see what it's thinking"i]
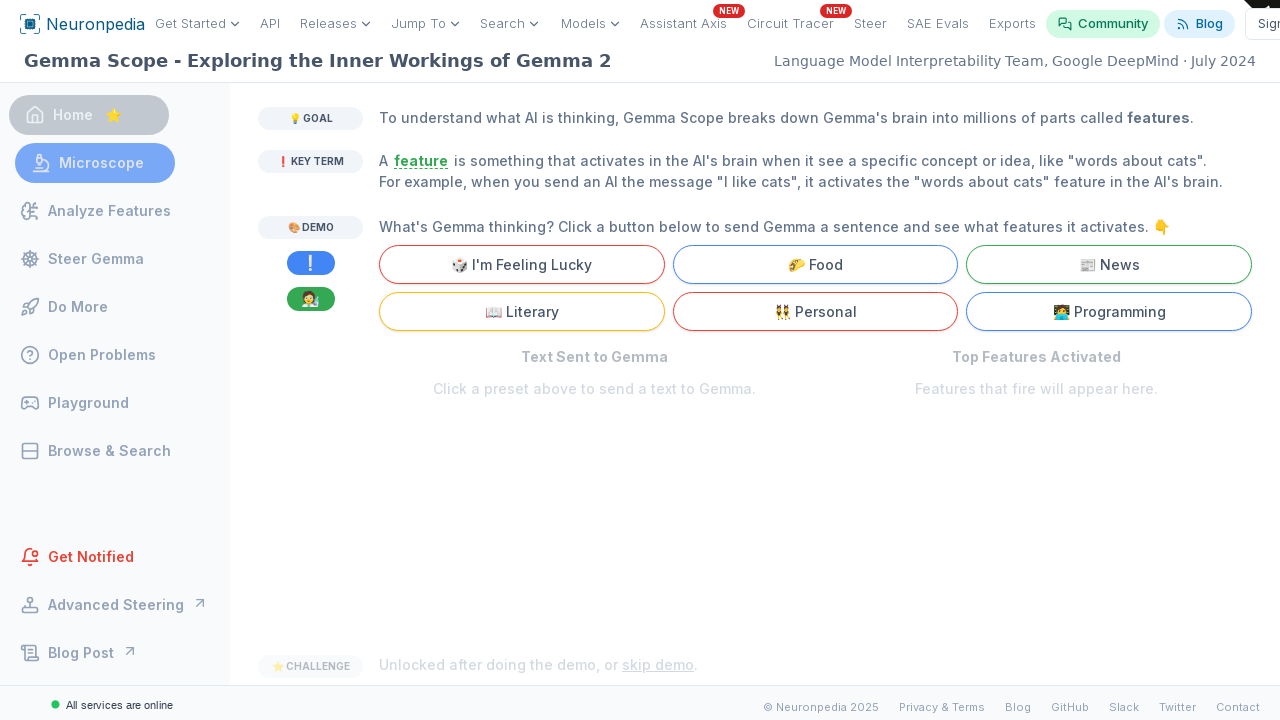

Verified navigation to microscope section URL
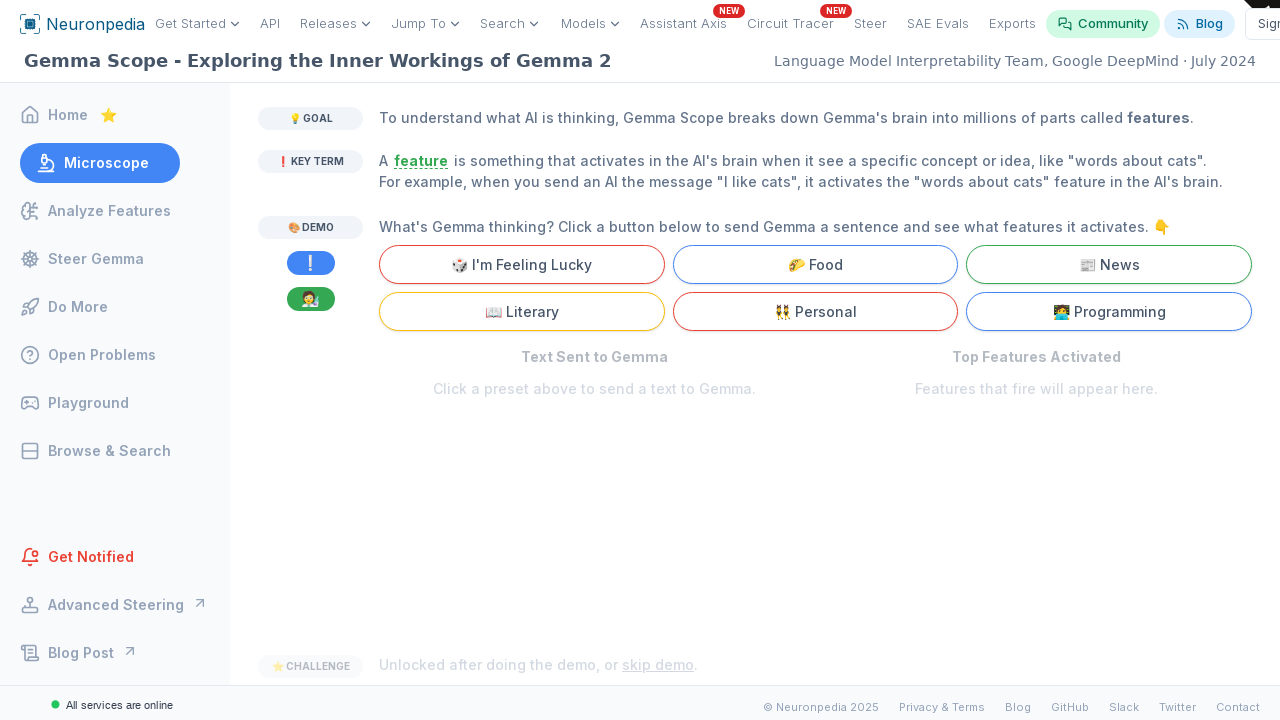

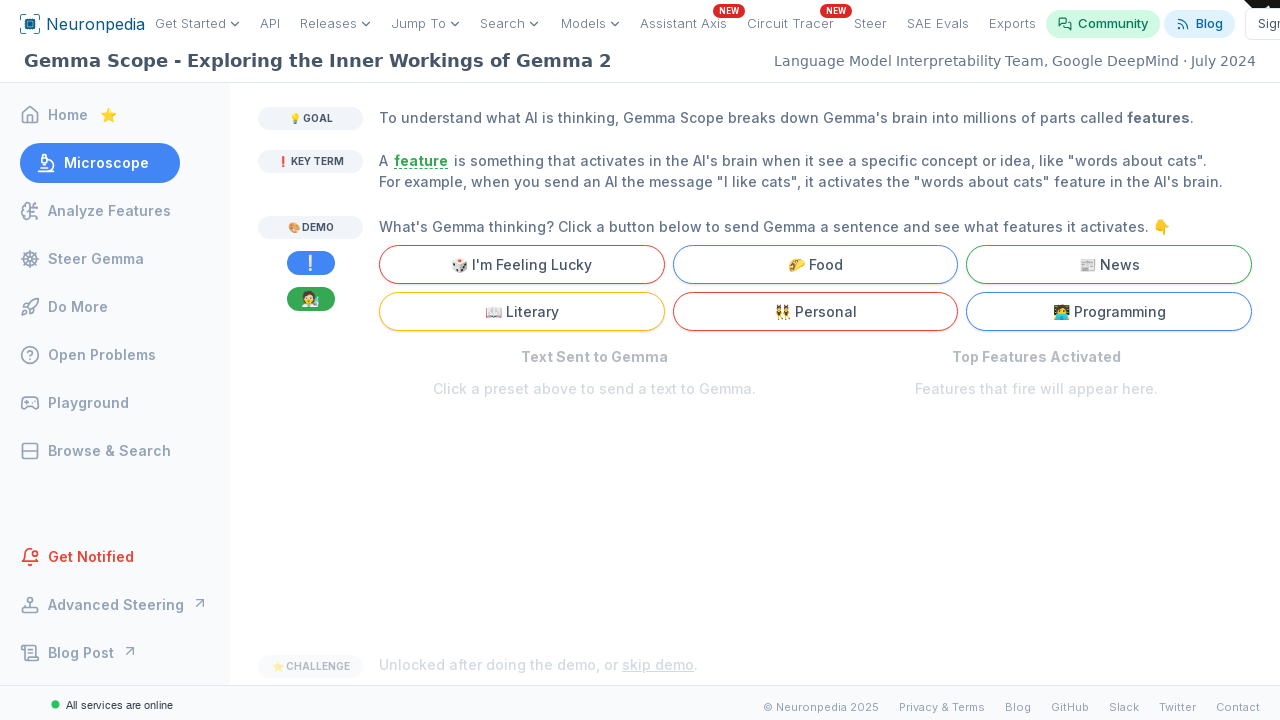